Tests a math quiz form by reading two numbers displayed on the page, calculating their sum, selecting the result from a dropdown menu, and submitting the form.

Starting URL: http://suninjuly.github.io/selects1.html

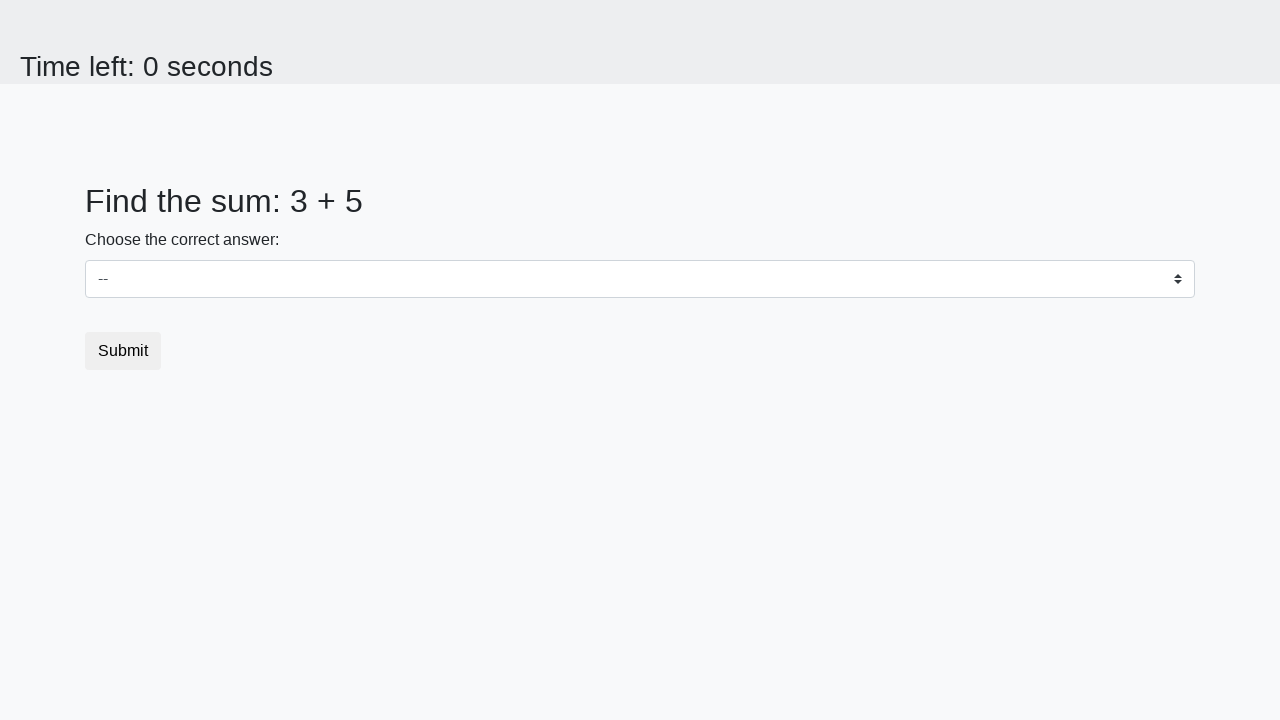

Retrieved first number from #num1 element
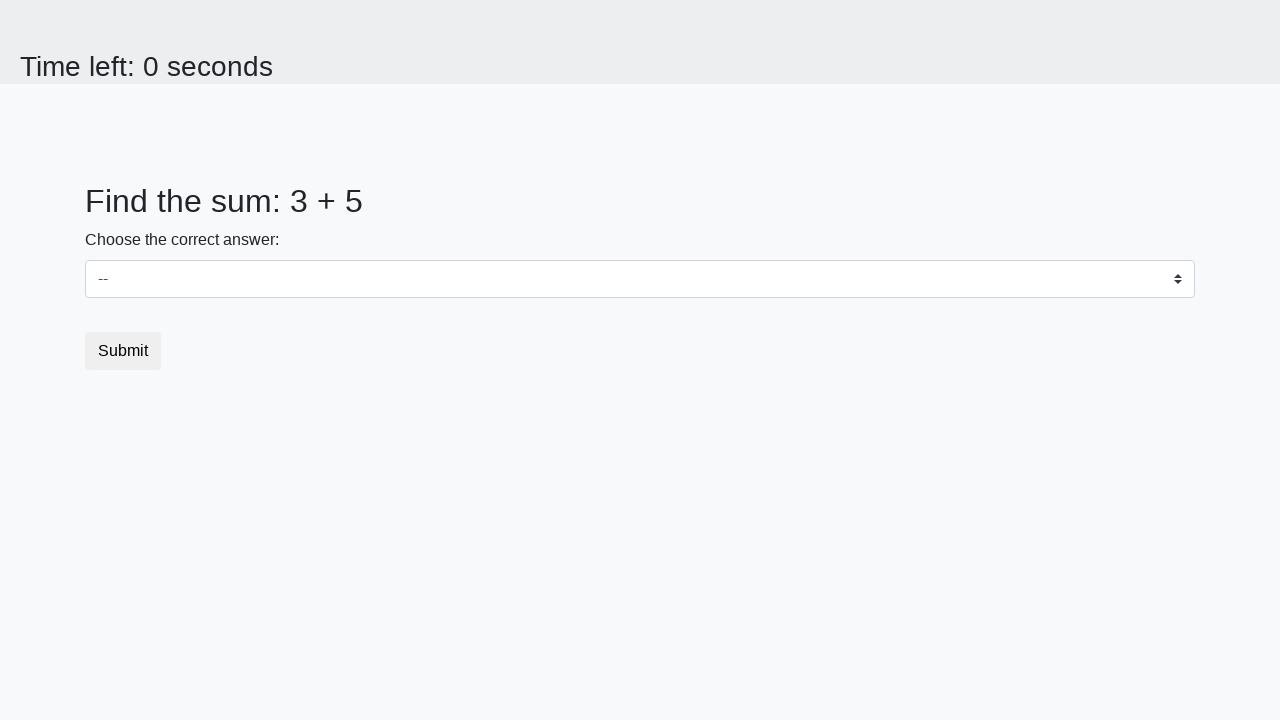

Retrieved second number from #num2 element
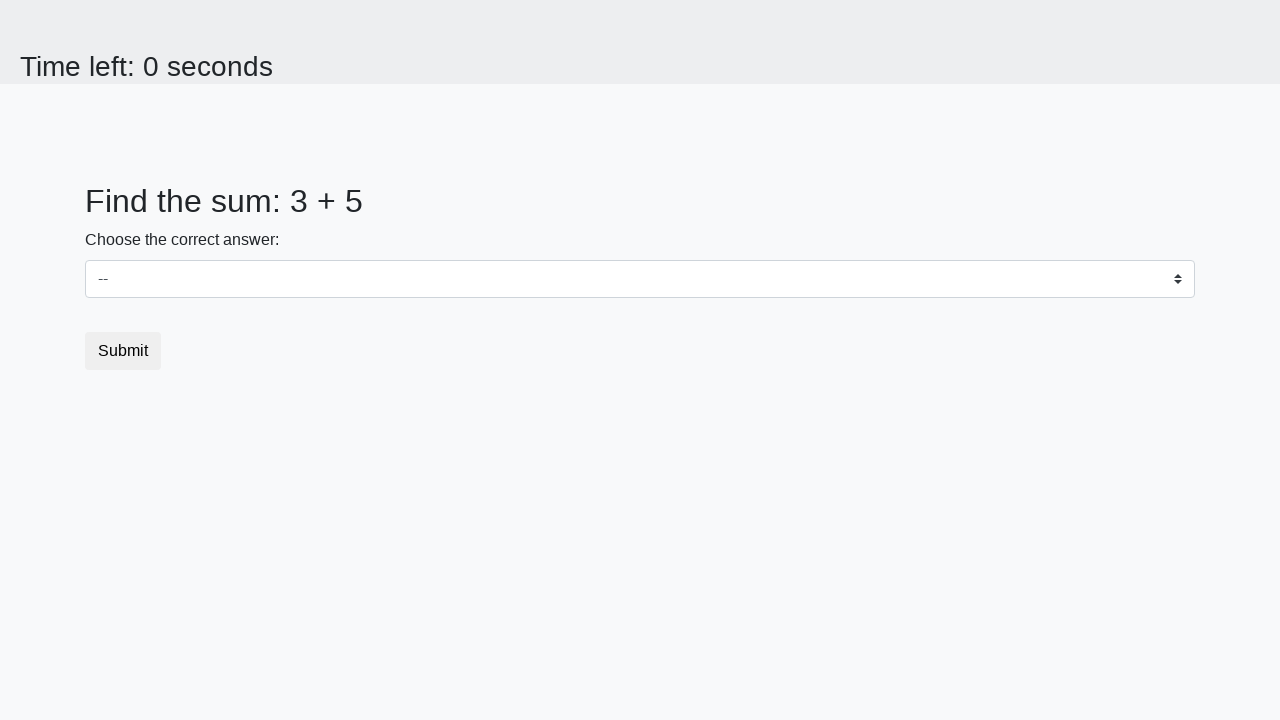

Calculated sum: 3 + 5 = 8
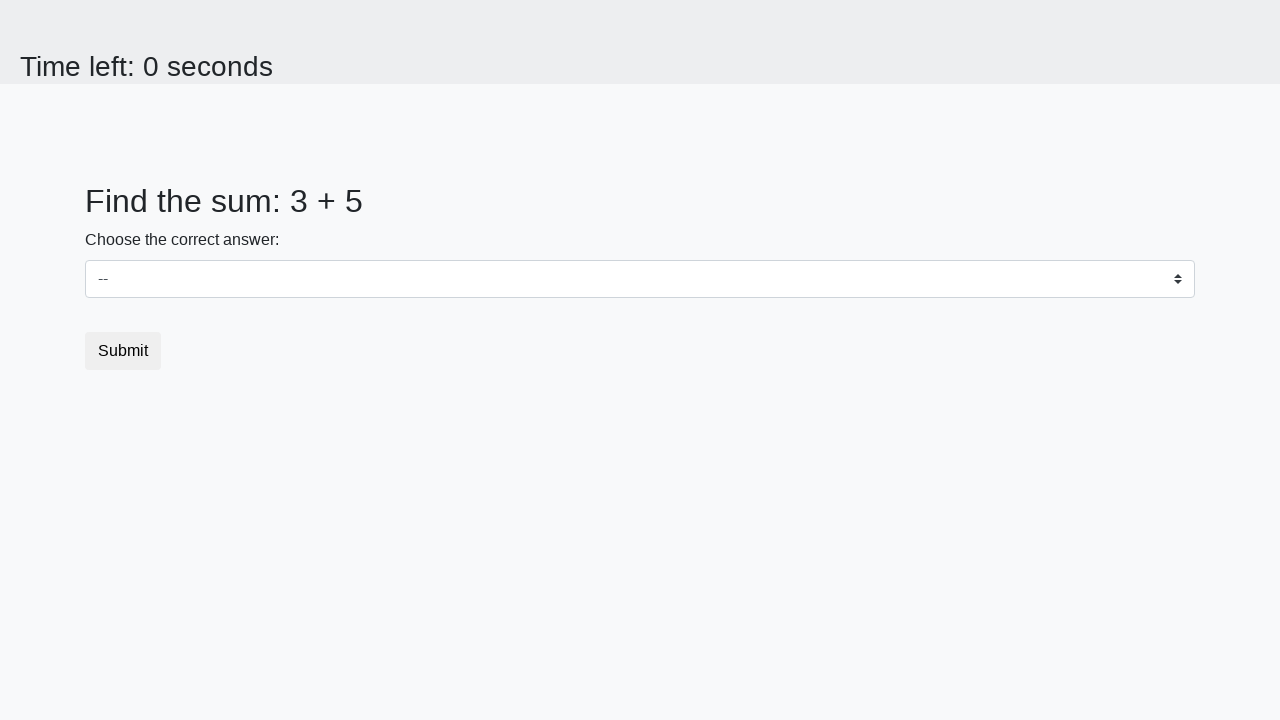

Selected value '8' from dropdown menu on select
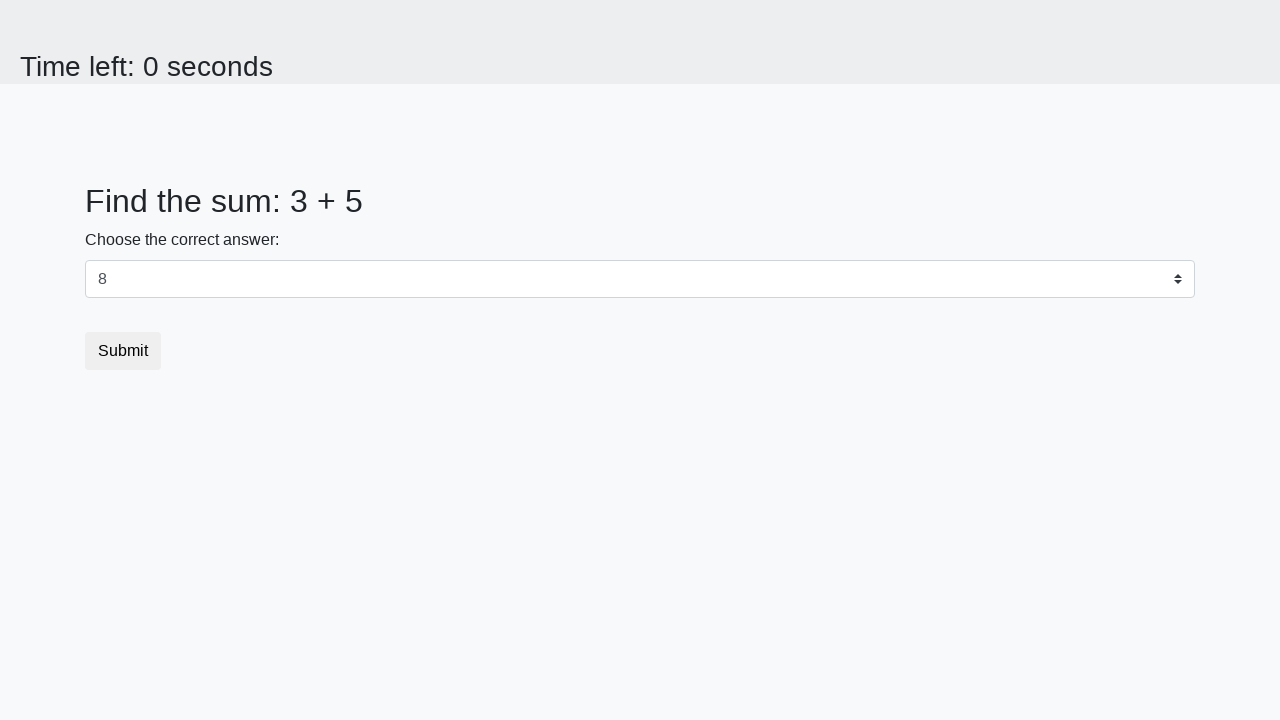

Clicked submit button at (123, 351) on button.btn
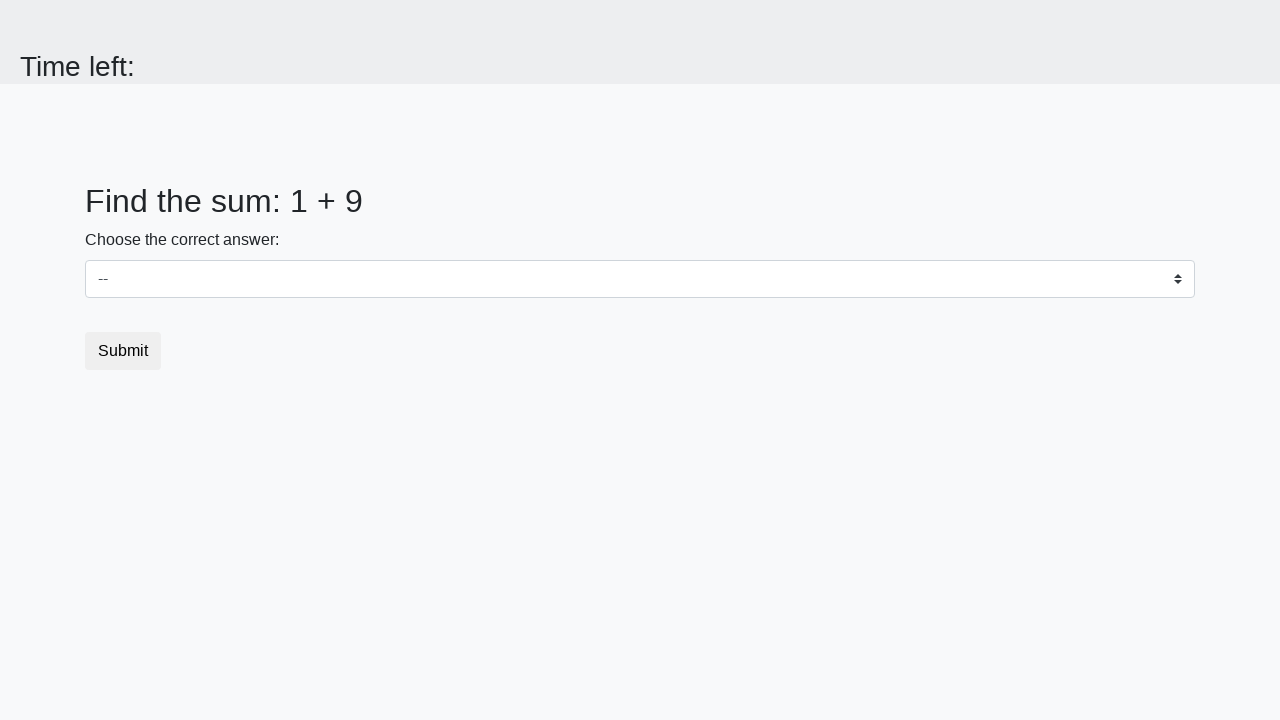

Waited 2 seconds for form submission to process
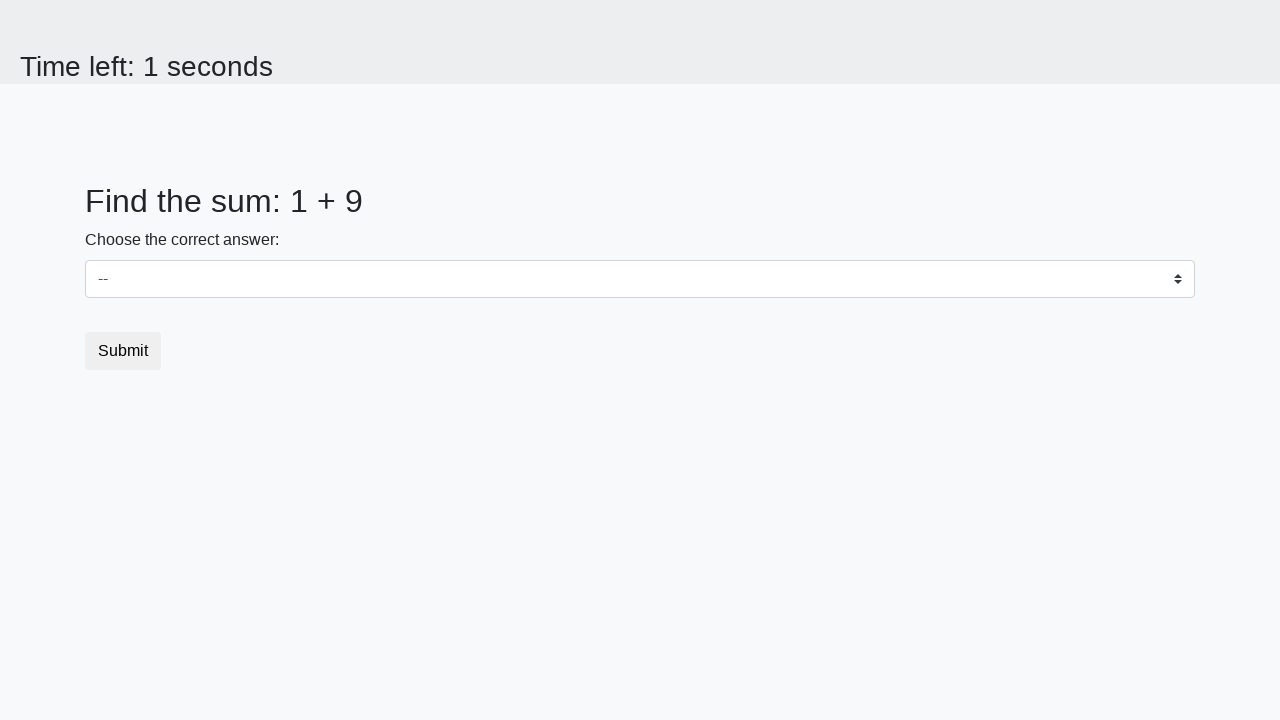

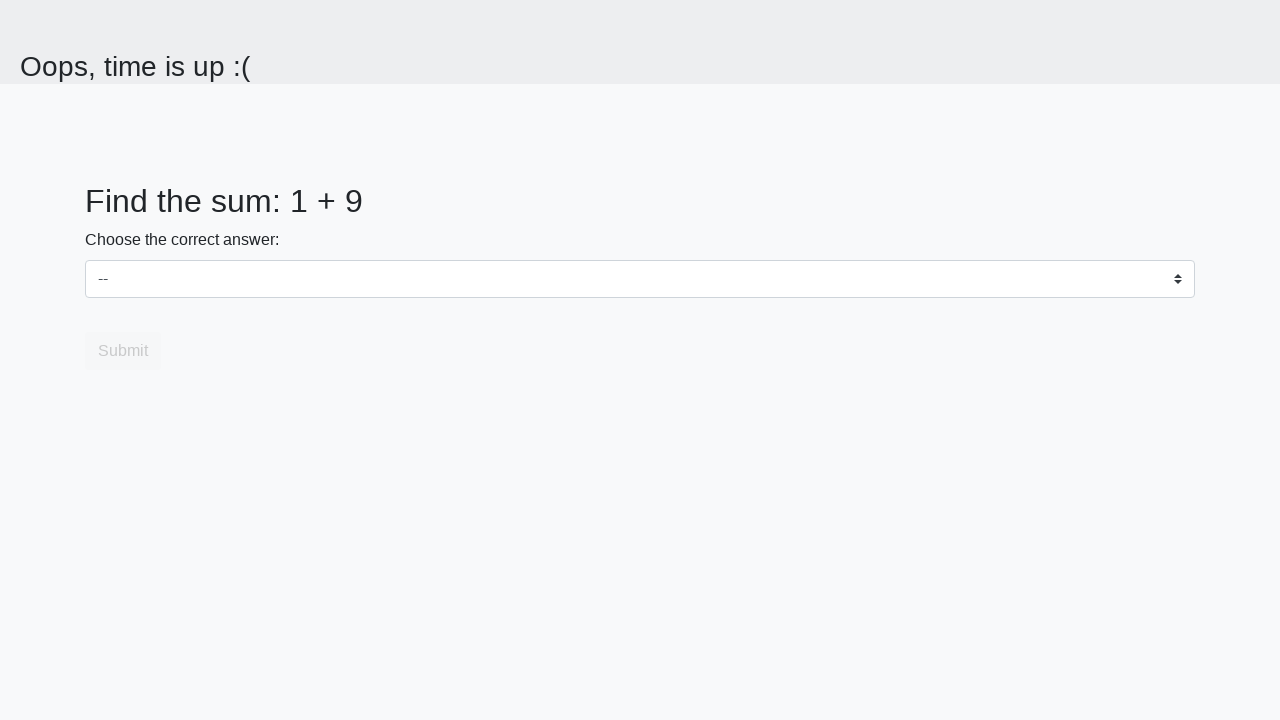